Clicks the 'ADD TO CART' button for the product at position 8 in the list

Starting URL: https://rahulshettyacademy.com/seleniumPractise/#/

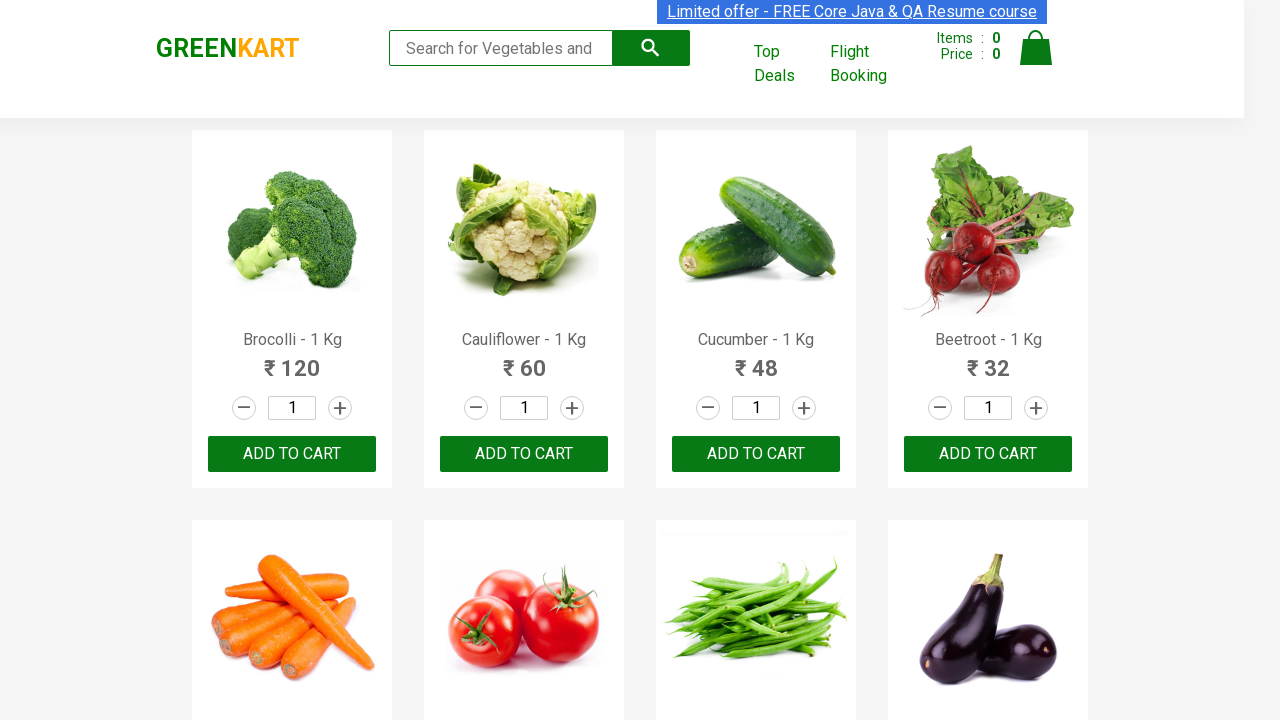

Clicked ADD TO CART button for the product at position 8 in the list at (292, 360) on .products >> .product >> nth=8 >> internal:text="ADD TO CART"i
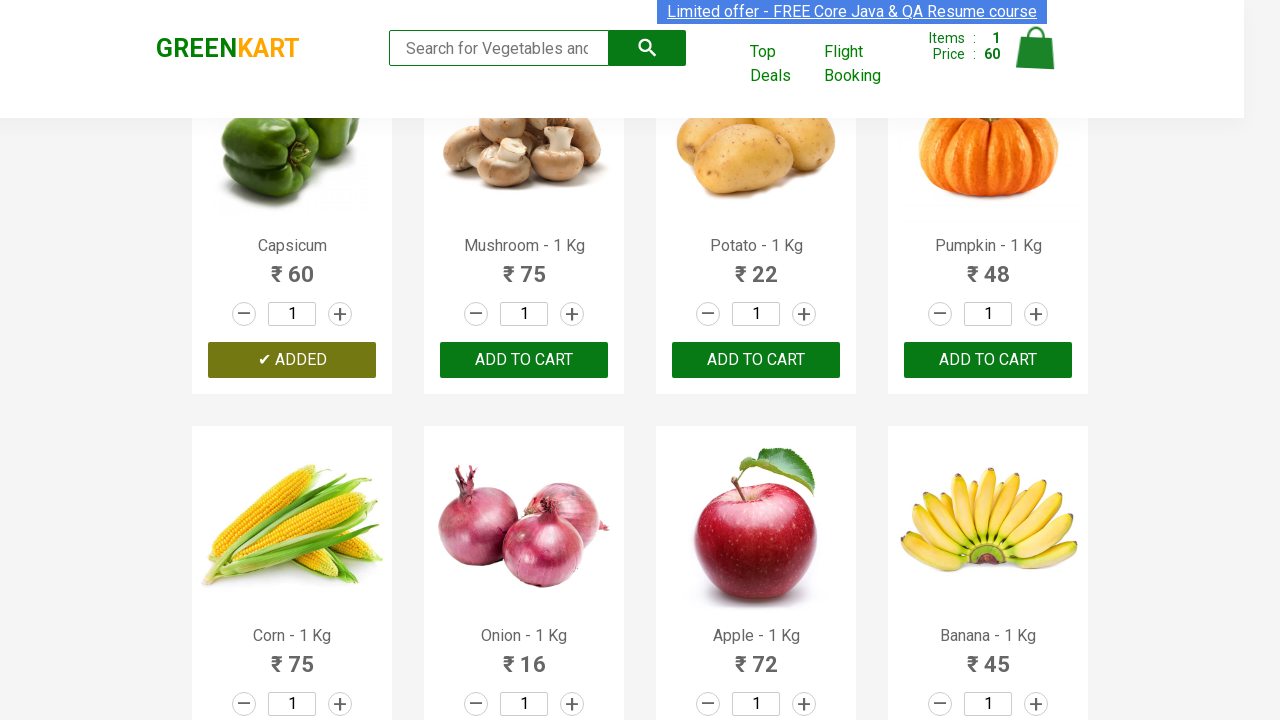

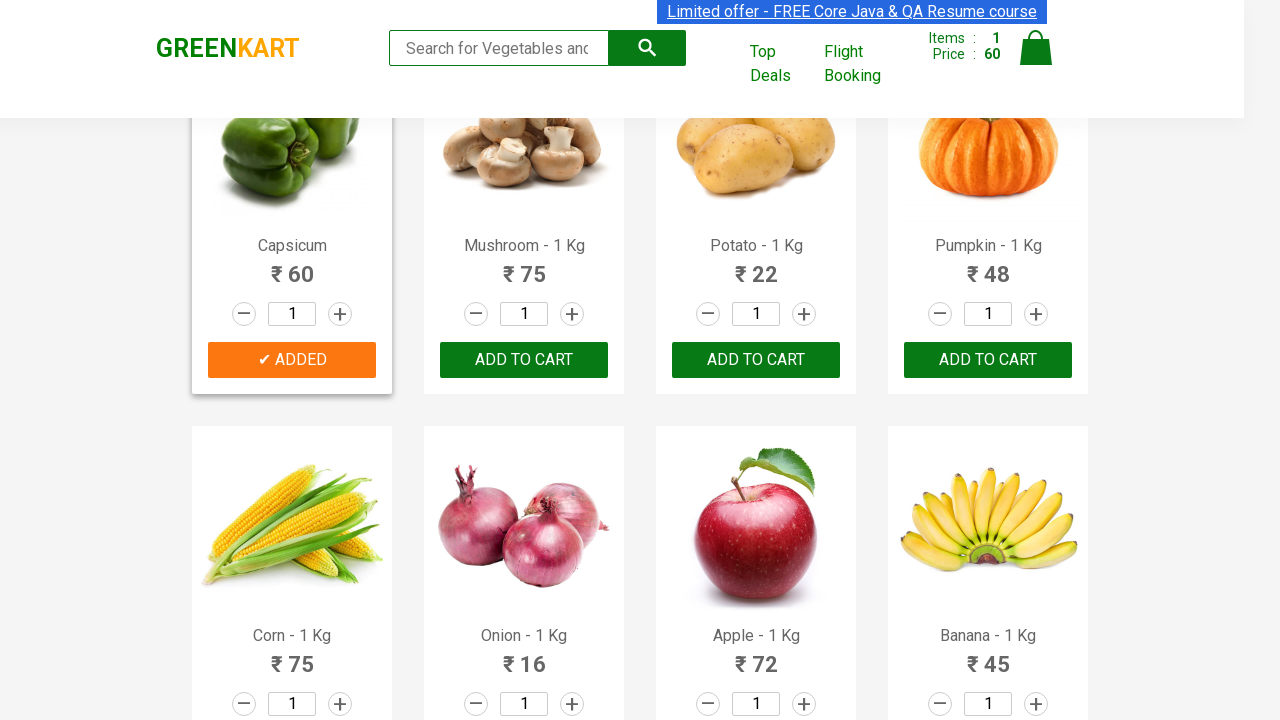